Tests checkbox functionality by verifying initial state, clicking a Senior Citizen Discount checkbox, and verifying it becomes selected

Starting URL: https://rahulshettyacademy.com/dropdownsPractise/

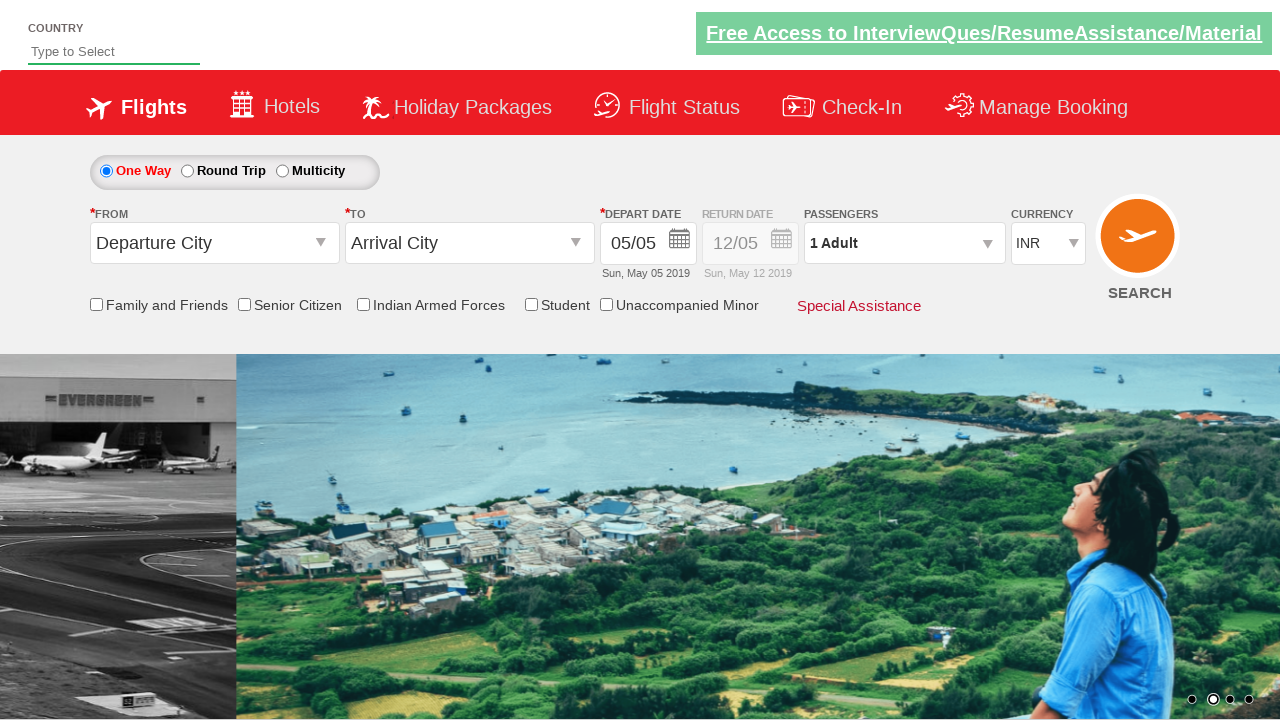

Navigated to checkbox practice page
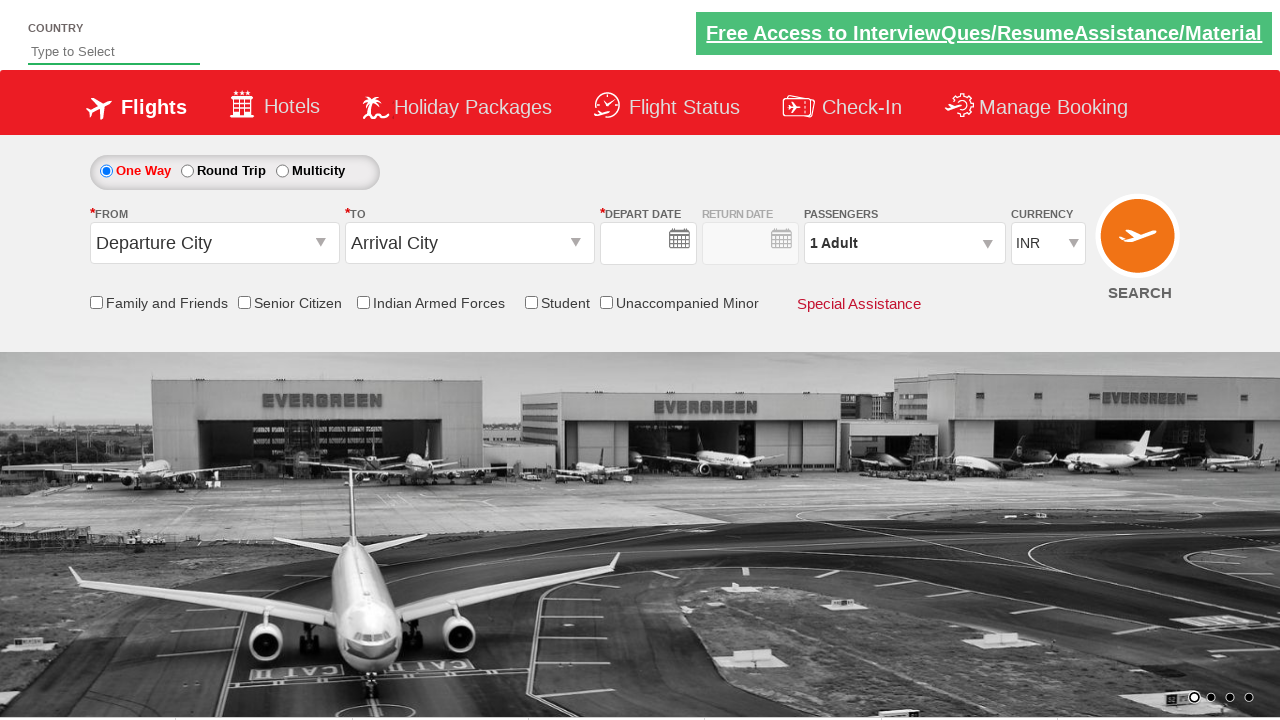

Located Senior Citizen Discount checkbox
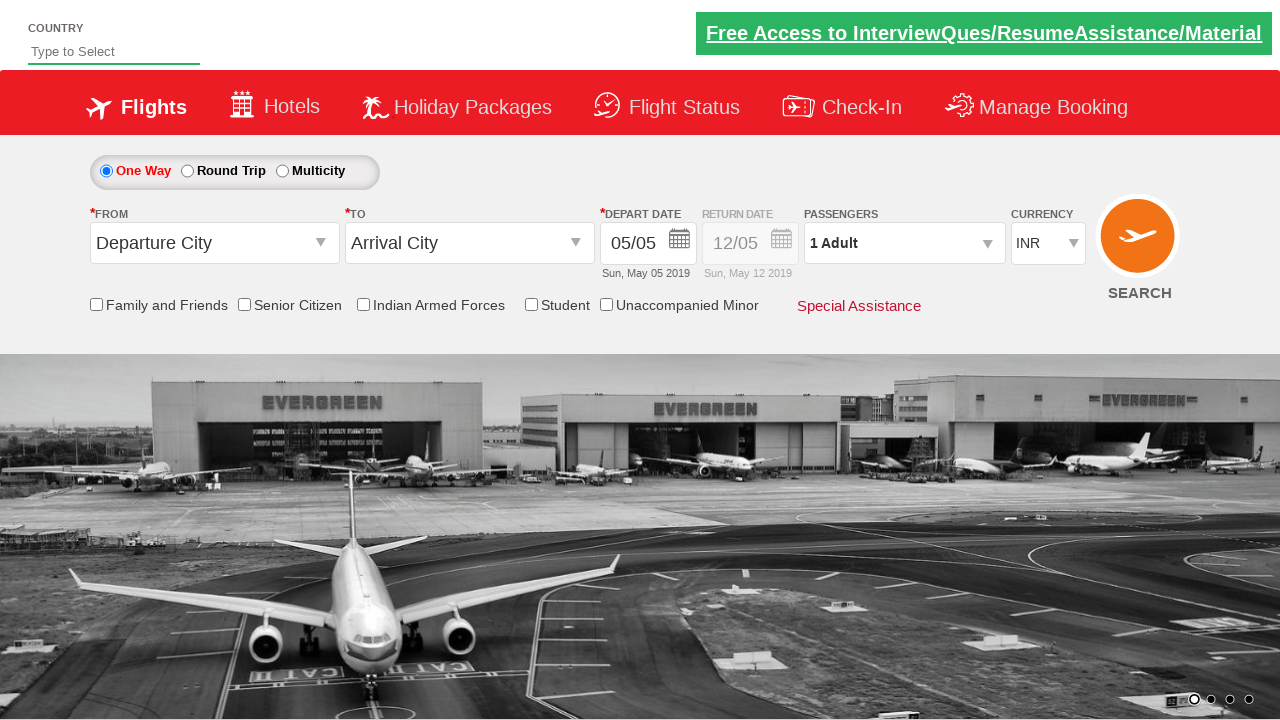

Verified checkbox is initially unchecked
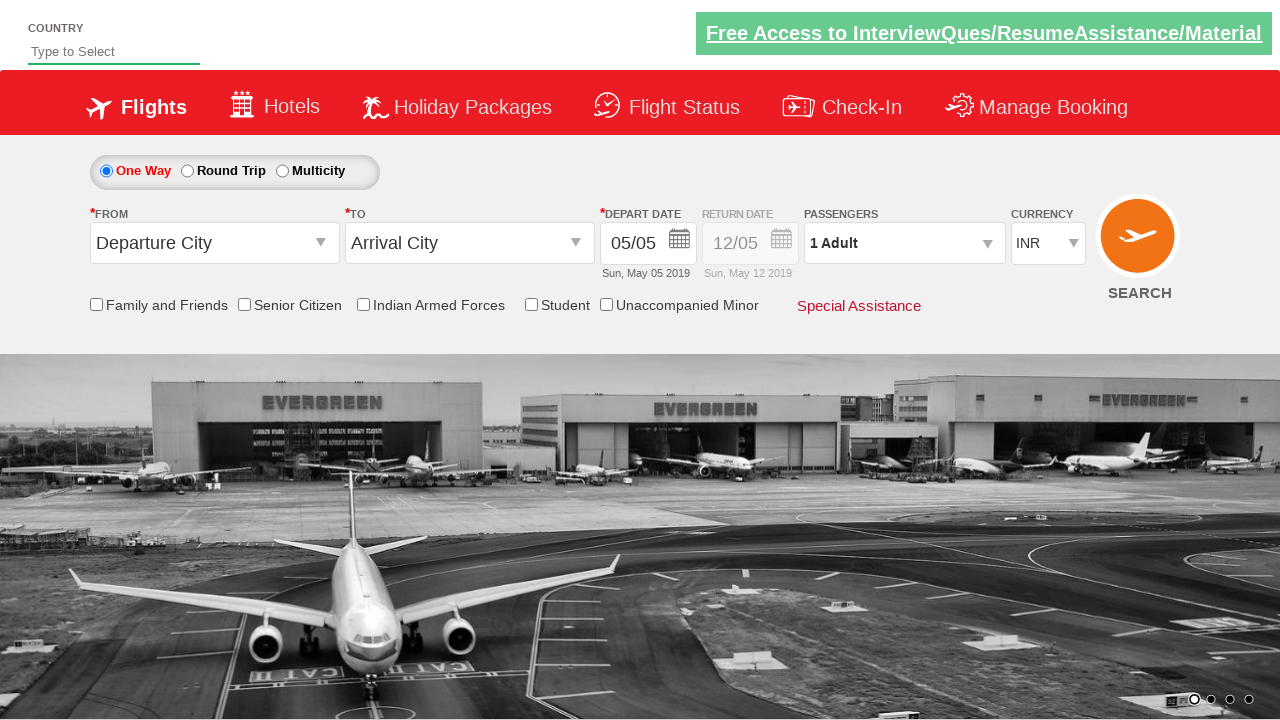

Clicked Senior Citizen Discount checkbox at (244, 304) on input[id*='SeniorCitizenDiscount']
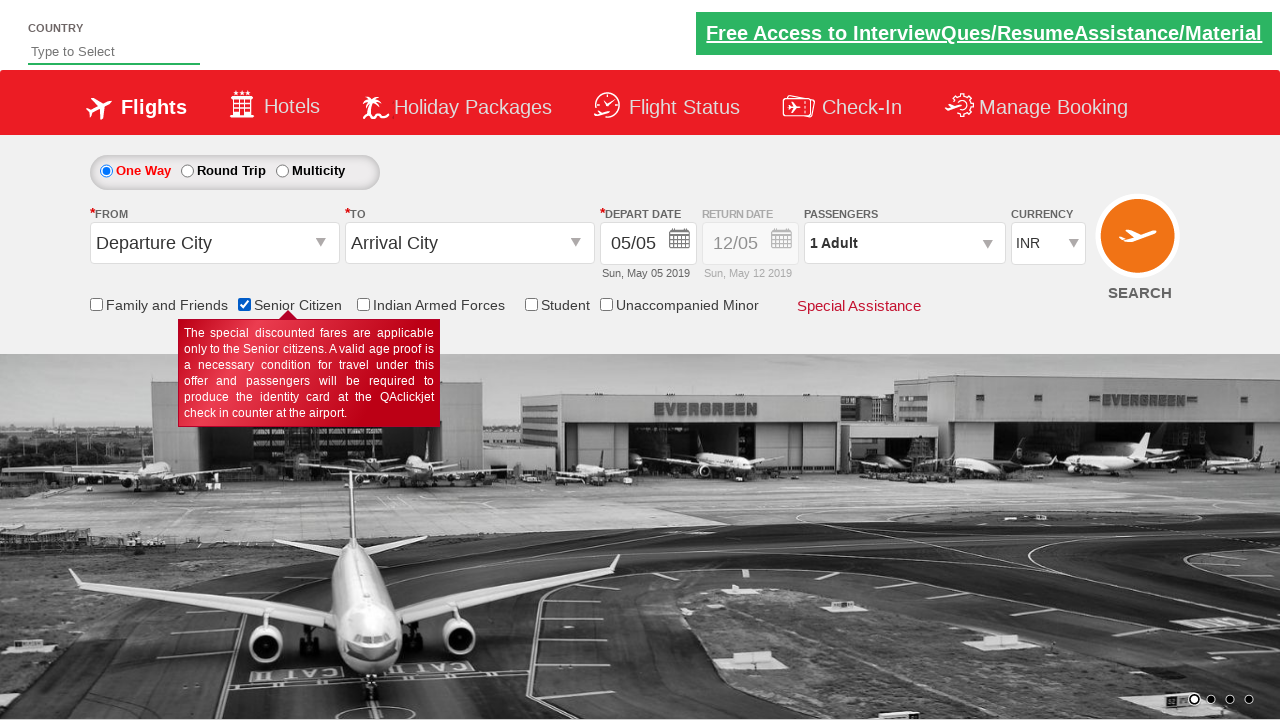

Verified checkbox is now checked after clicking
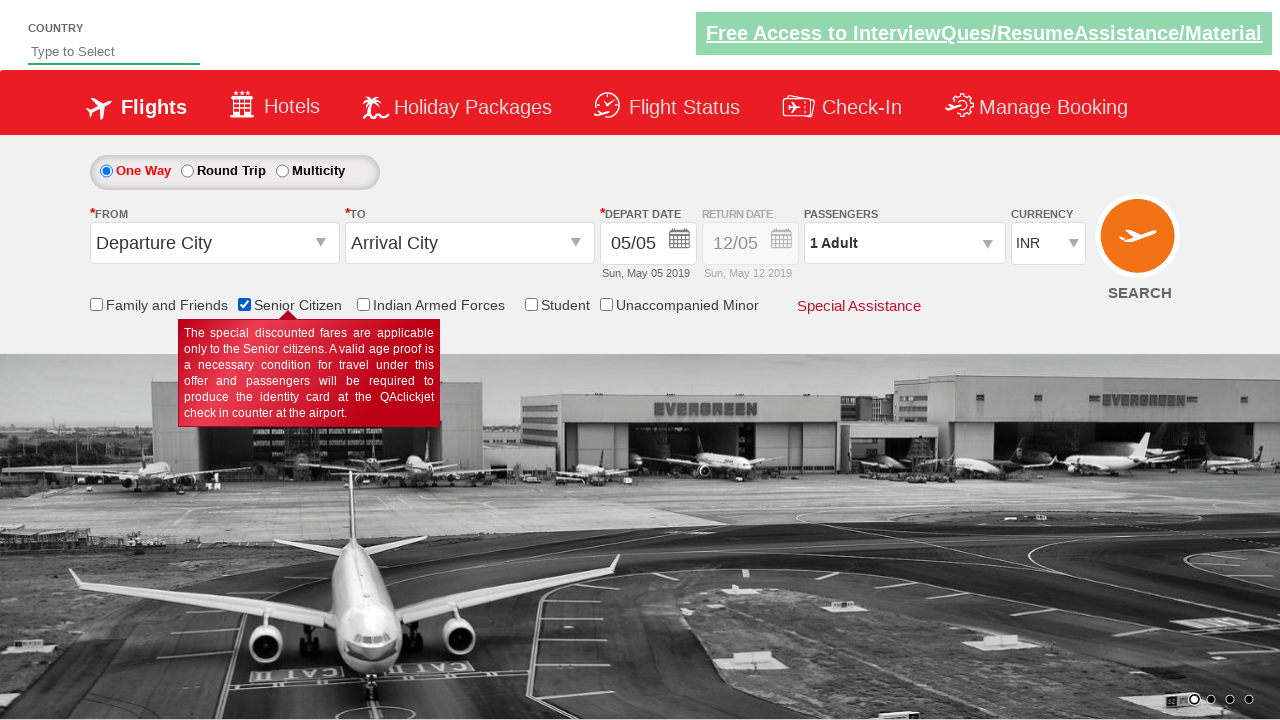

Counted total checkboxes on page: 6
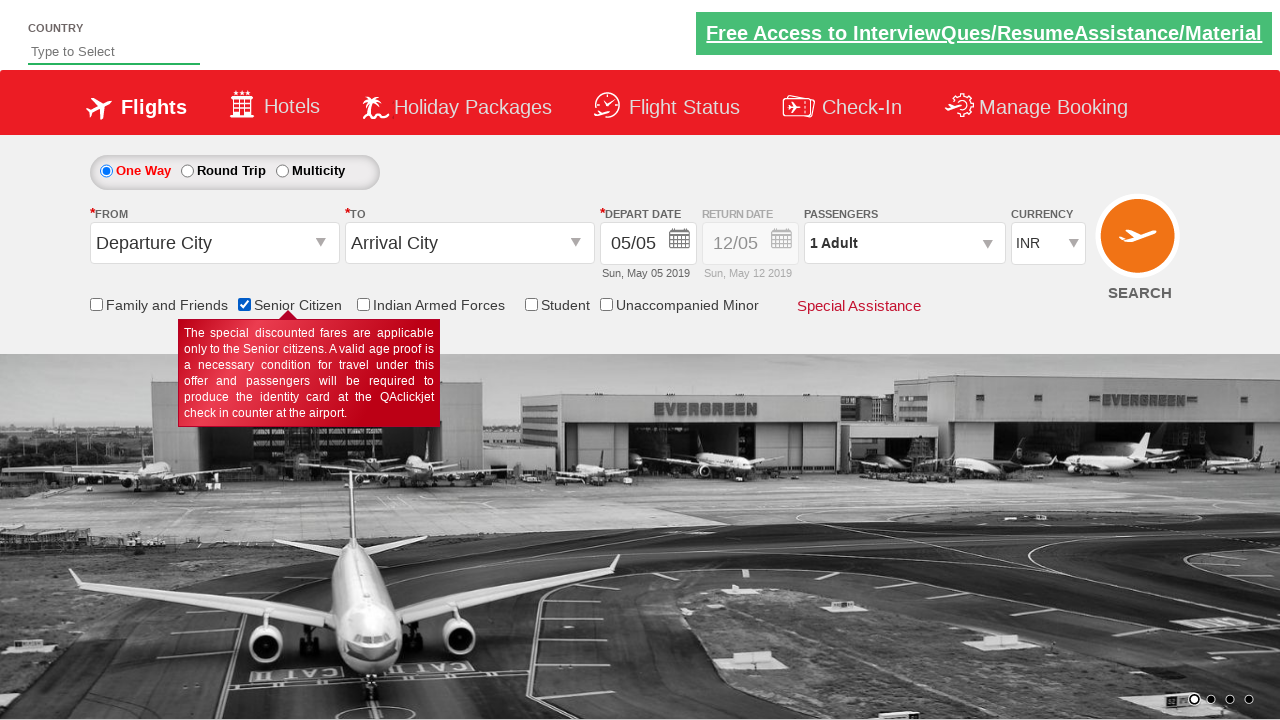

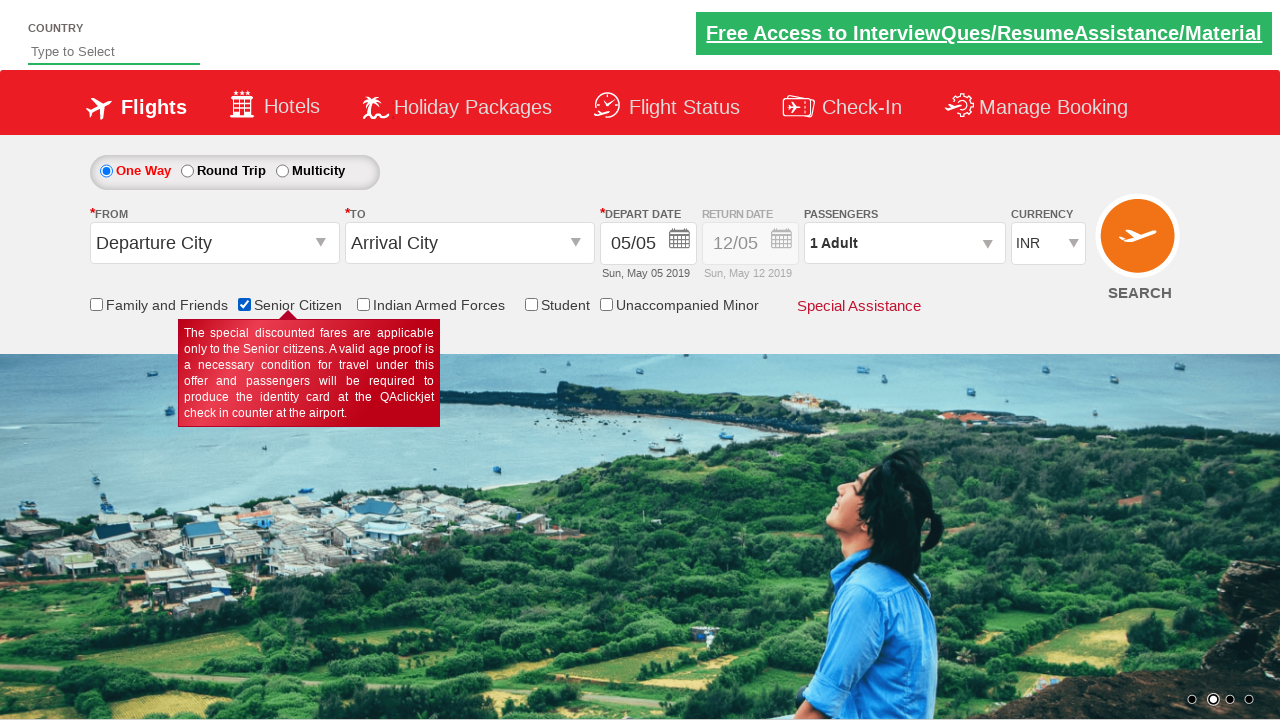